Combined dropdown test that selects Option 1 by index, Option 2 by visible text, and Option 1 by value

Starting URL: https://testcenter.techproeducation.com/index.php?page=dropdown

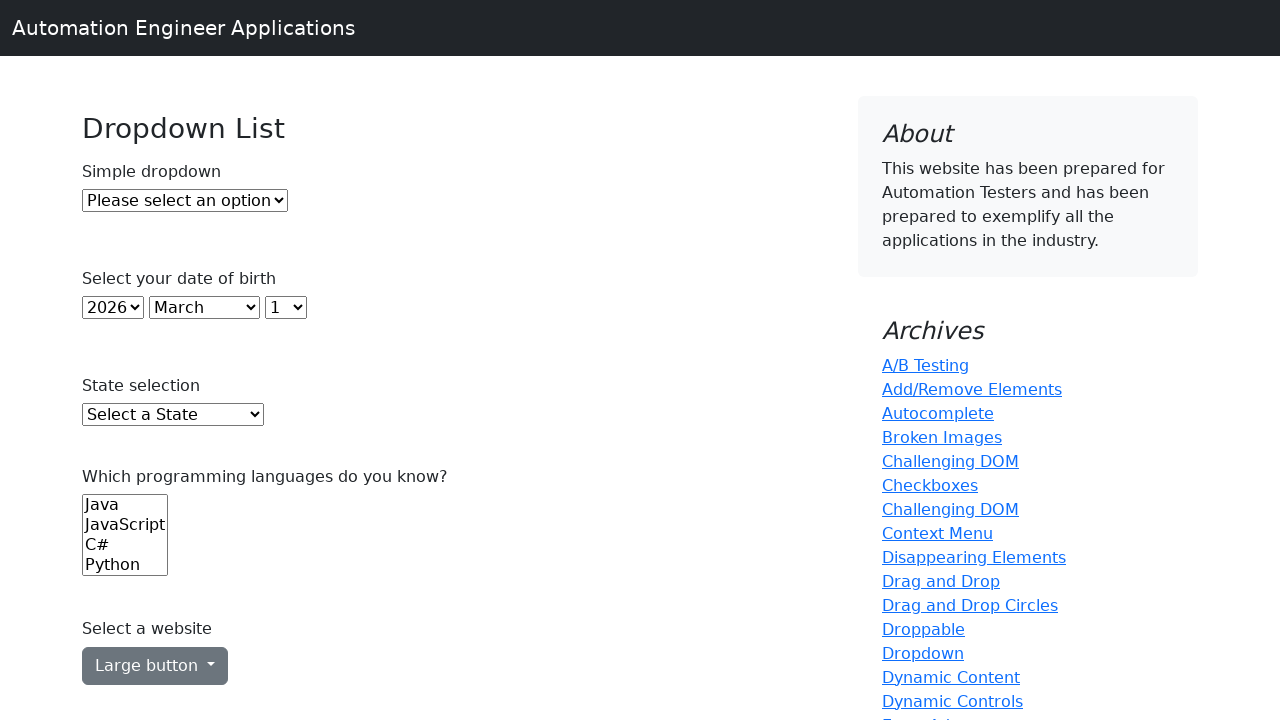

Selected Option 1 by index from dropdown on #dropdown
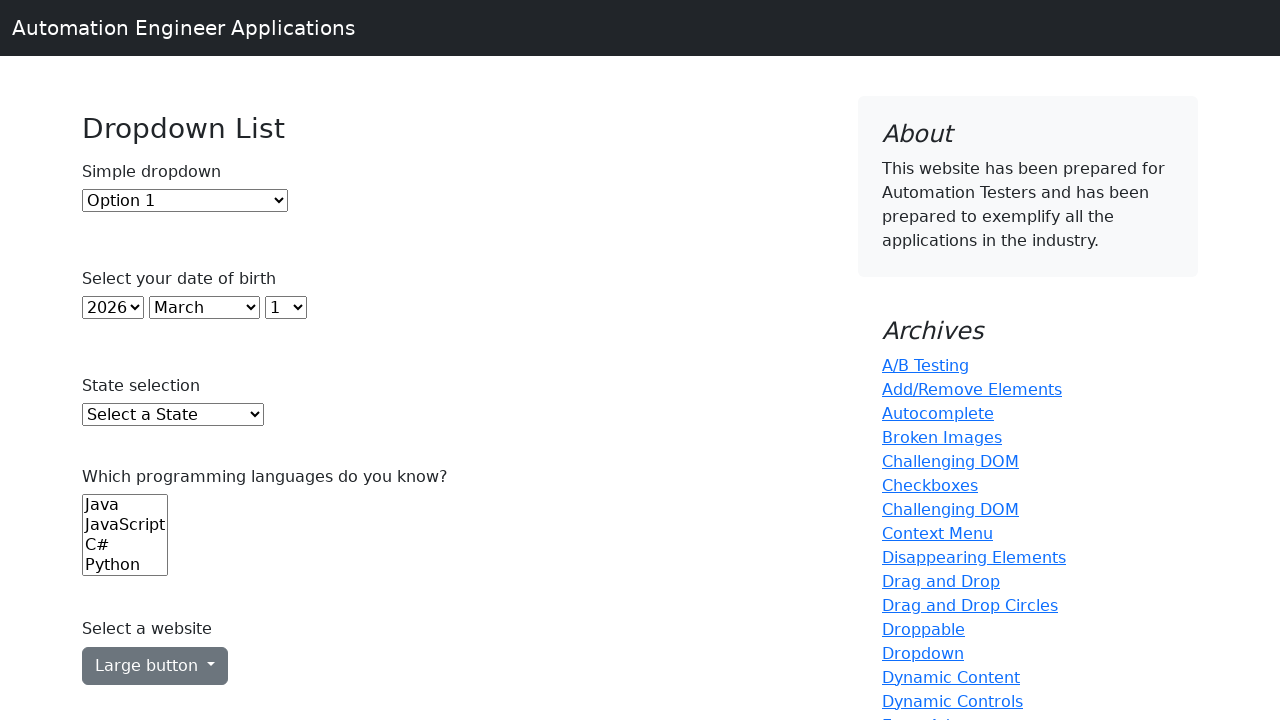

Selected Option 2 by visible text from dropdown on #dropdown
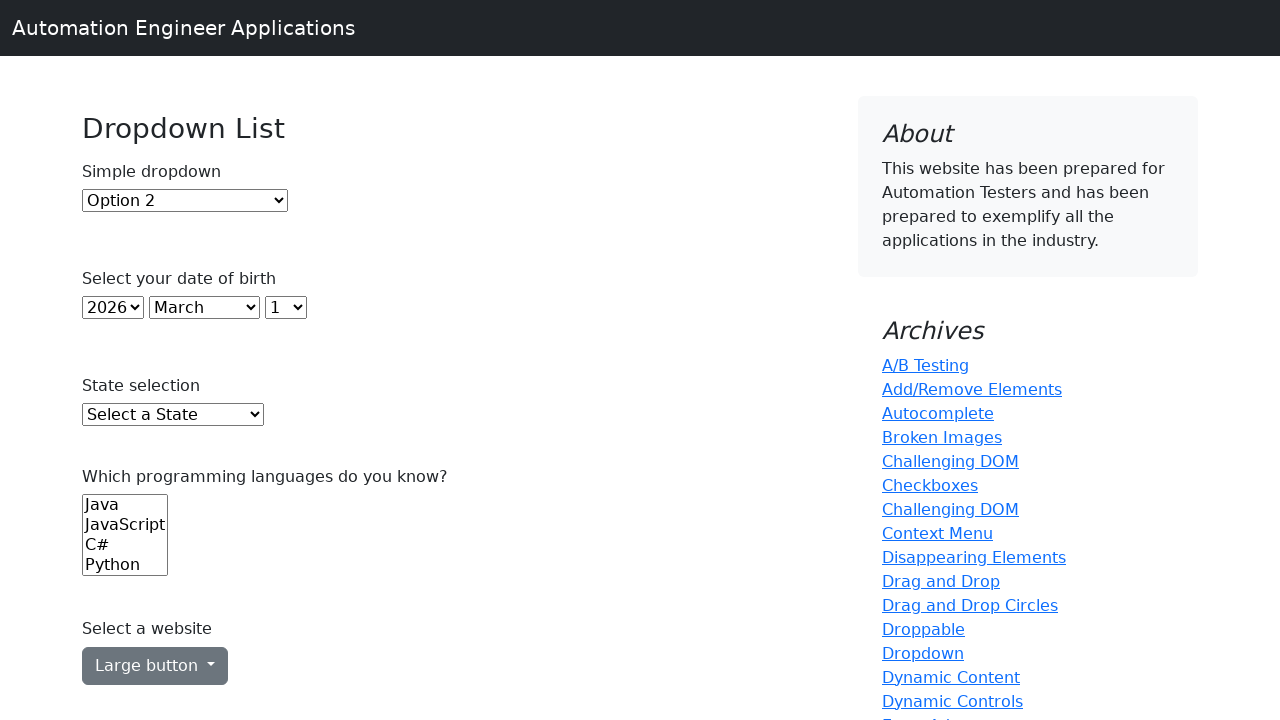

Selected Option 1 by value from dropdown on #dropdown
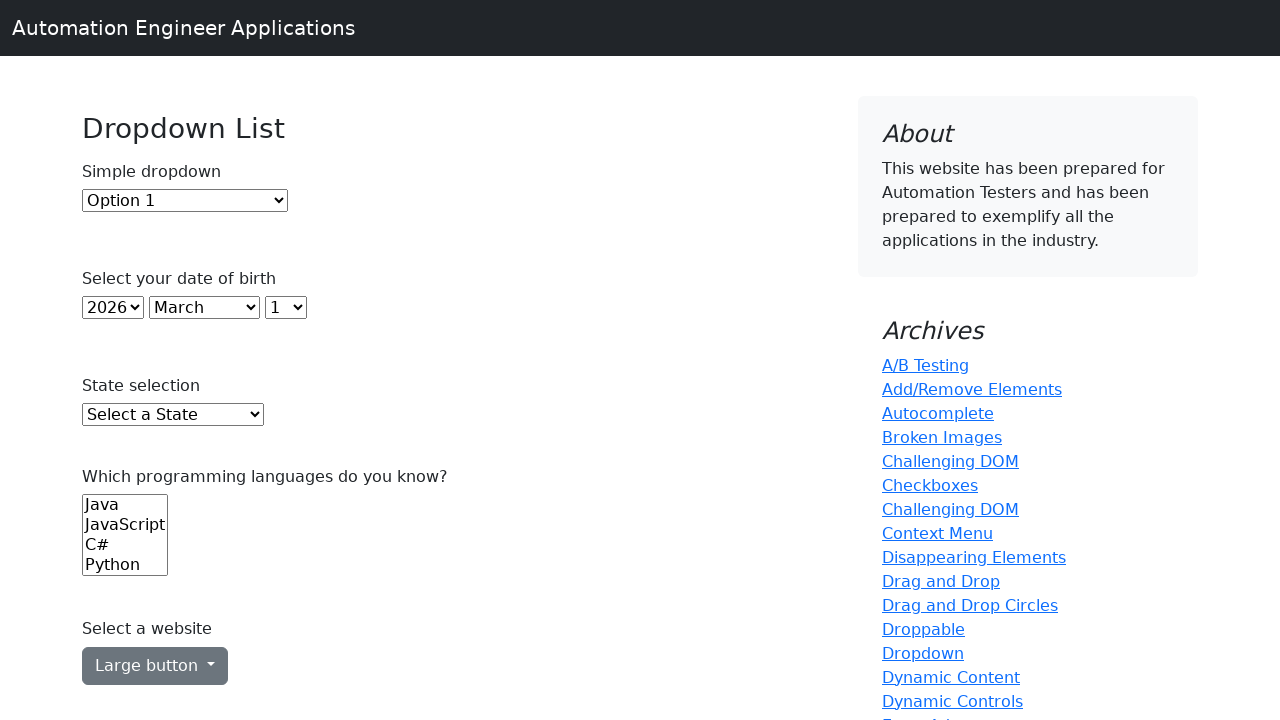

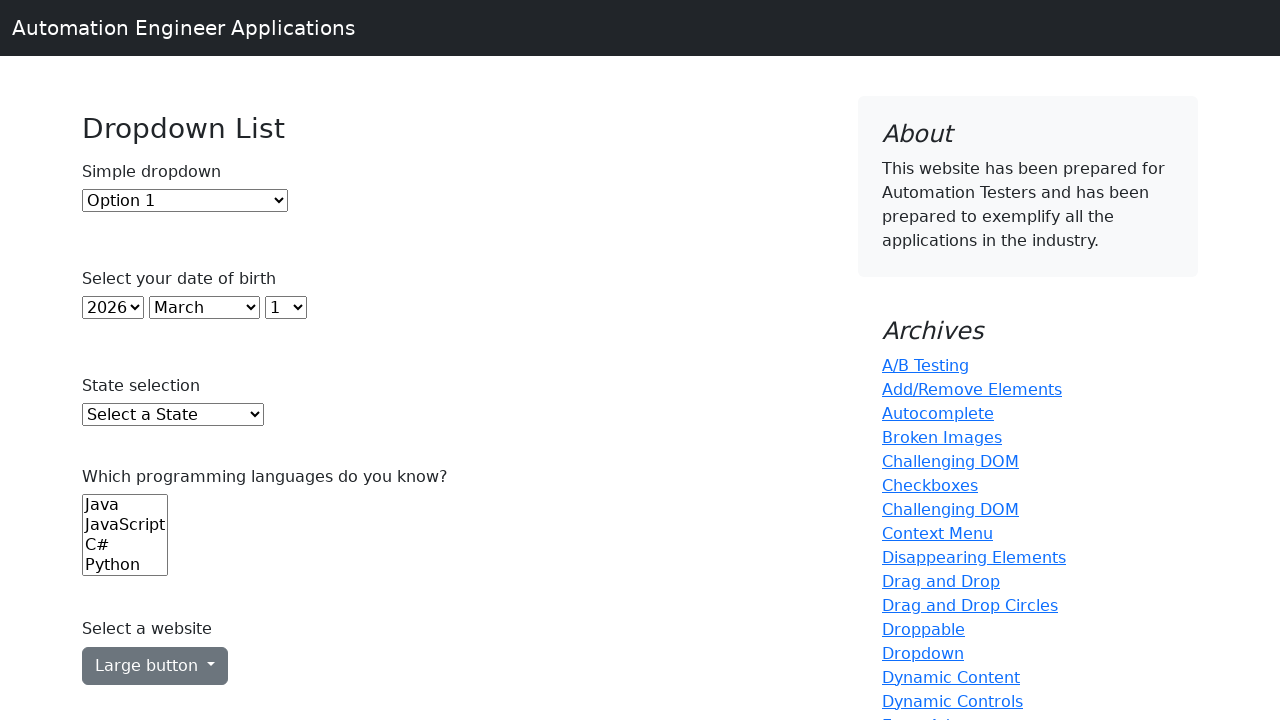